Tests alert handling functionality by triggering different types of alerts (simple alert and confirmation dialog) and interacting with them

Starting URL: https://rahulshettyacademy.com/AutomationPractice/

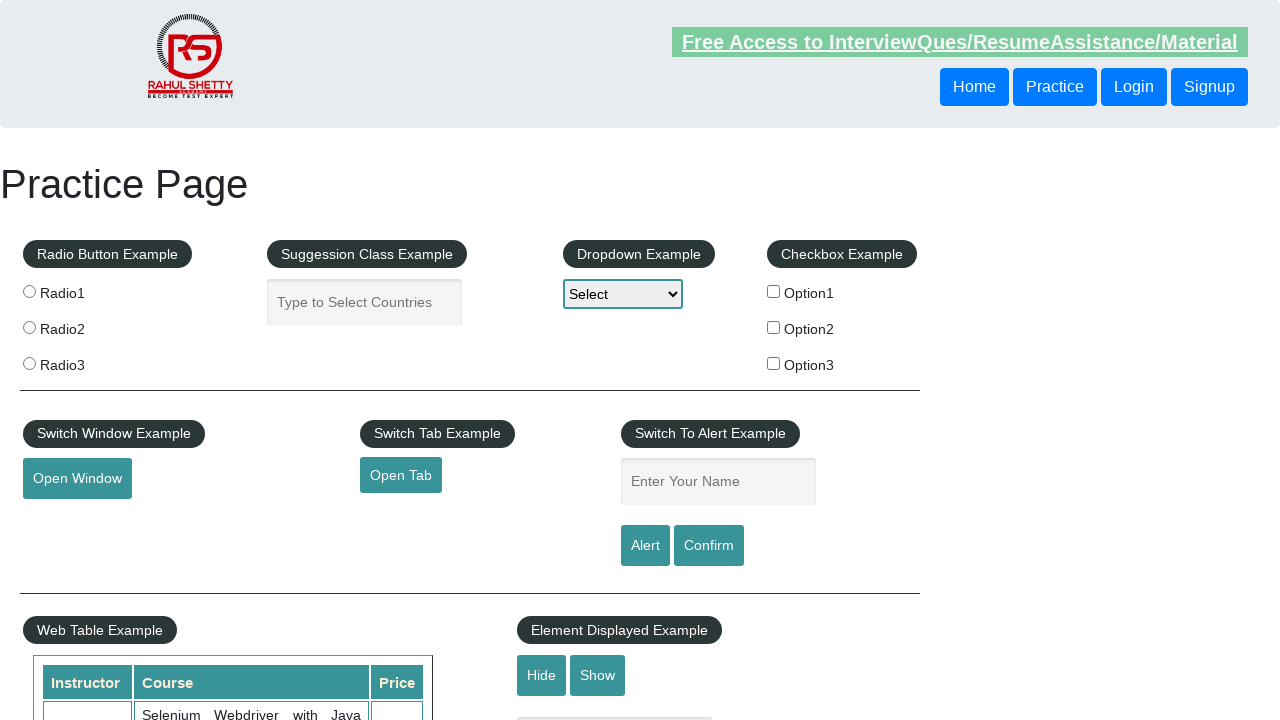

Filled name field with 'abhay' on input[id='name']
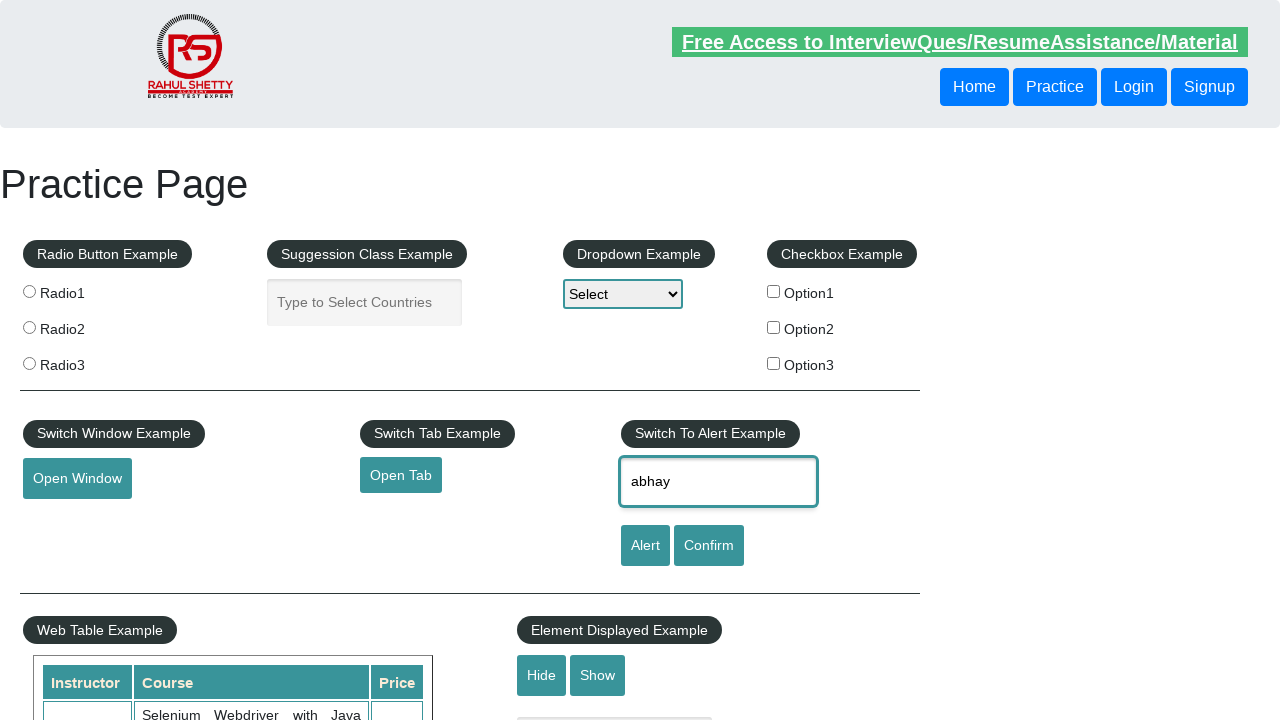

Set up dialog handler to accept alerts
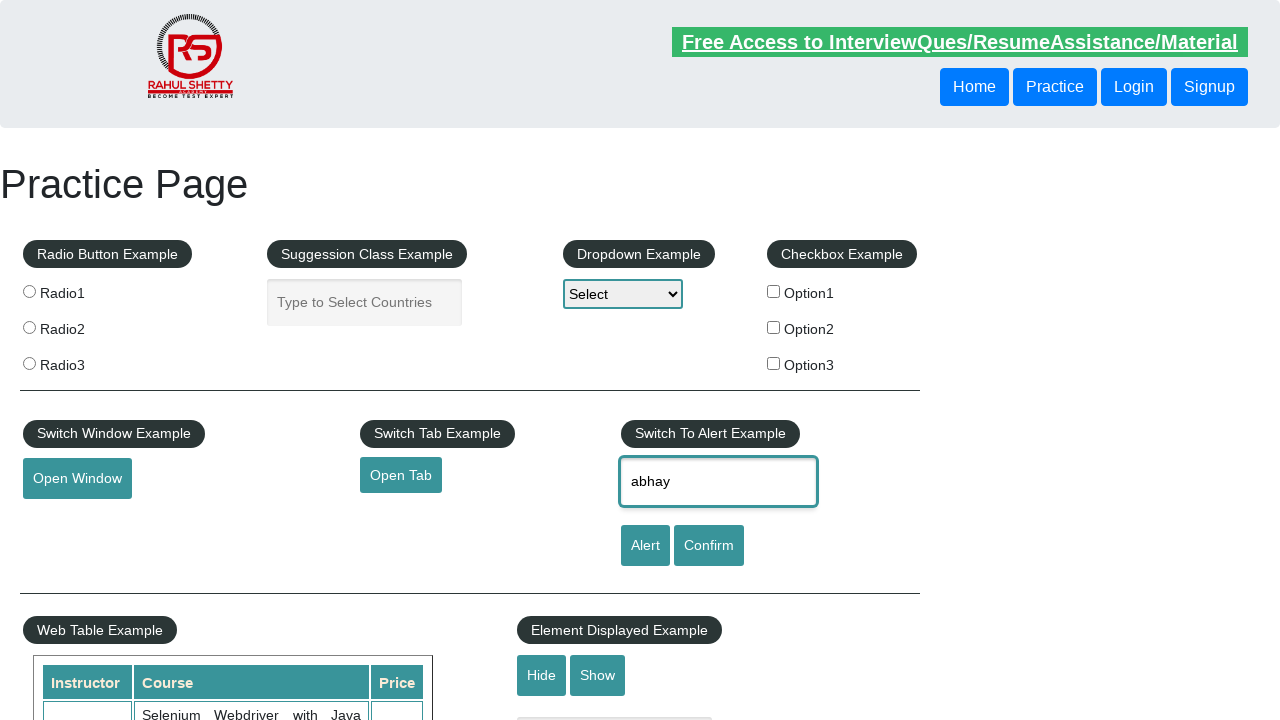

Clicked alert button to trigger simple alert at (645, 546) on input[id='alertbtn']
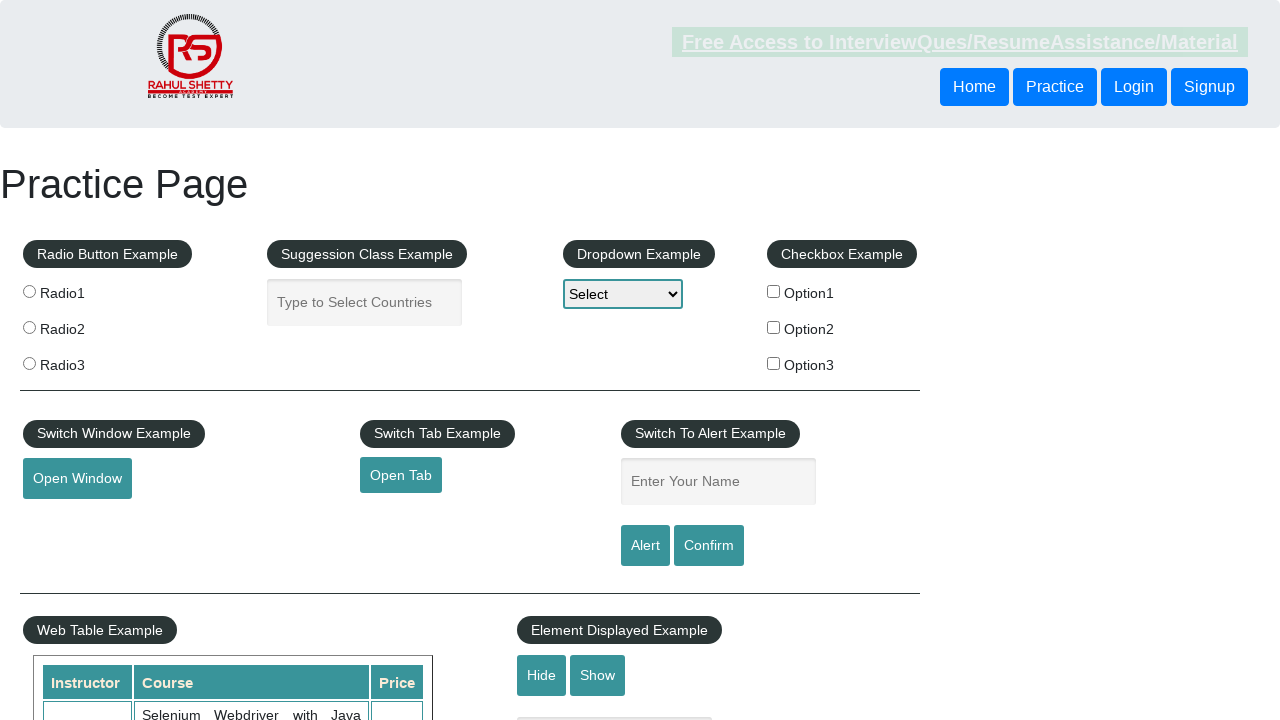

Set up dialog handler to dismiss confirmation dialogs
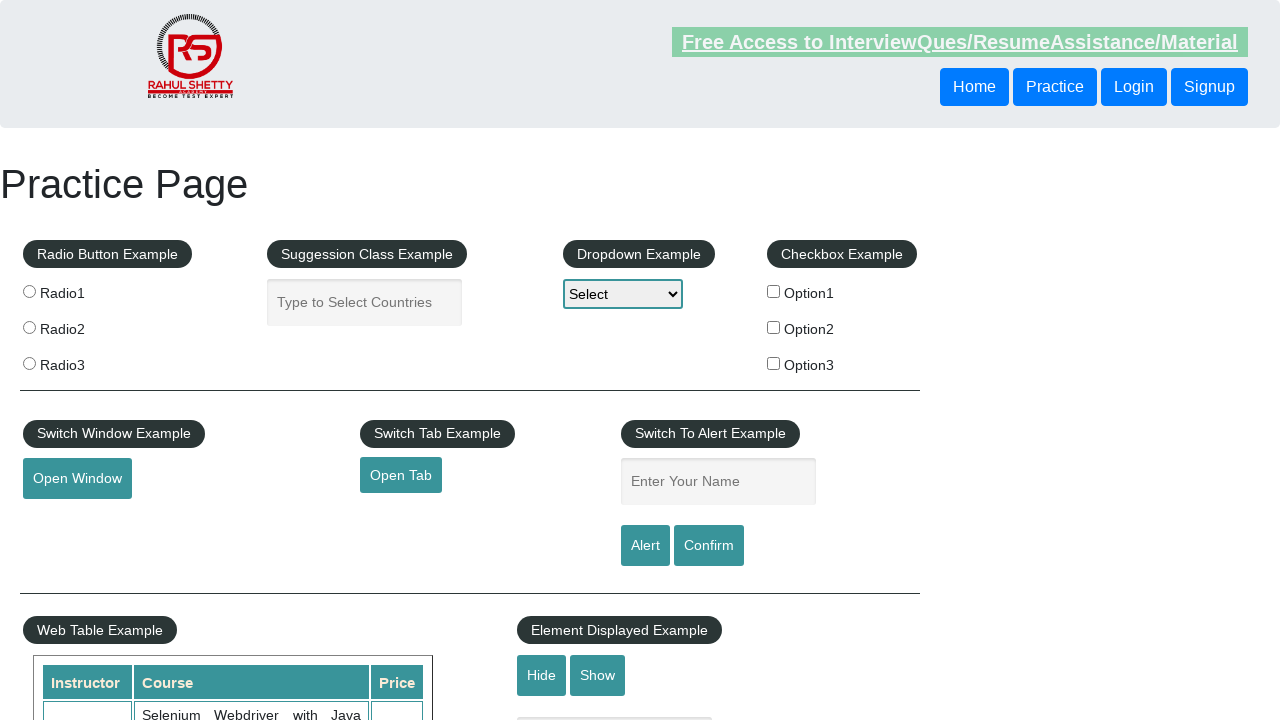

Clicked confirm button to trigger confirmation dialog at (709, 546) on input[id='confirmbtn']
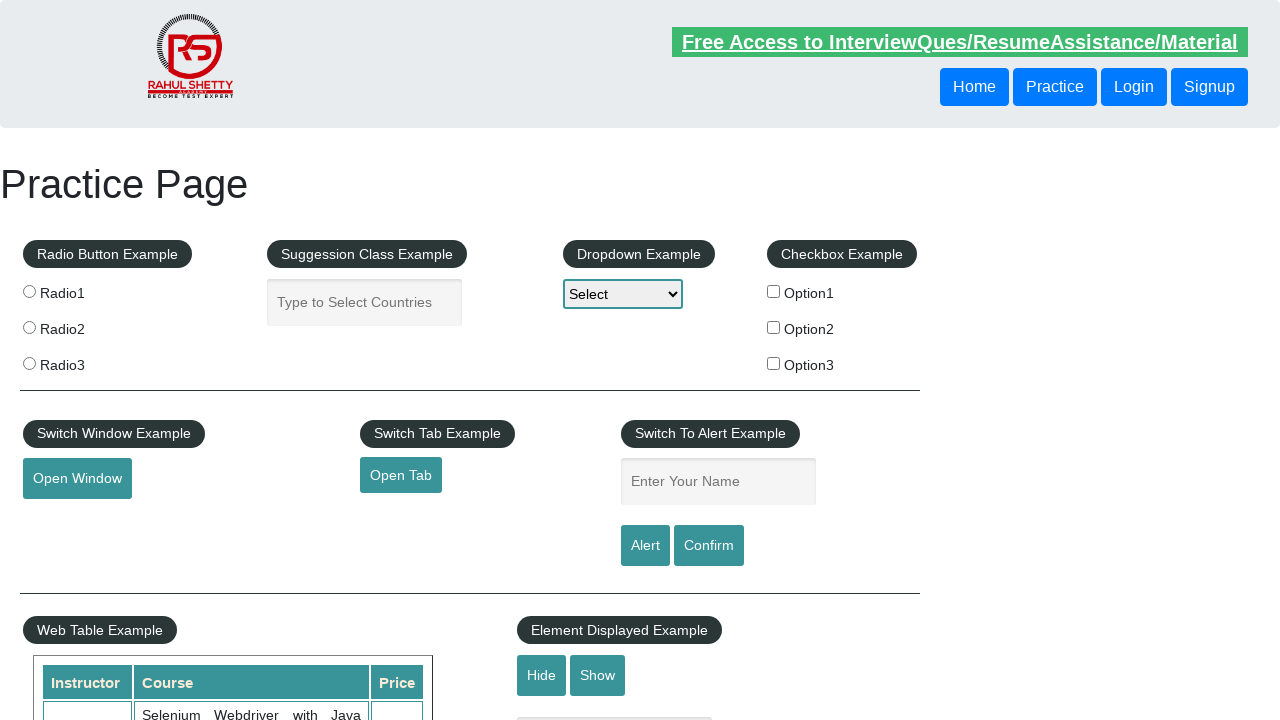

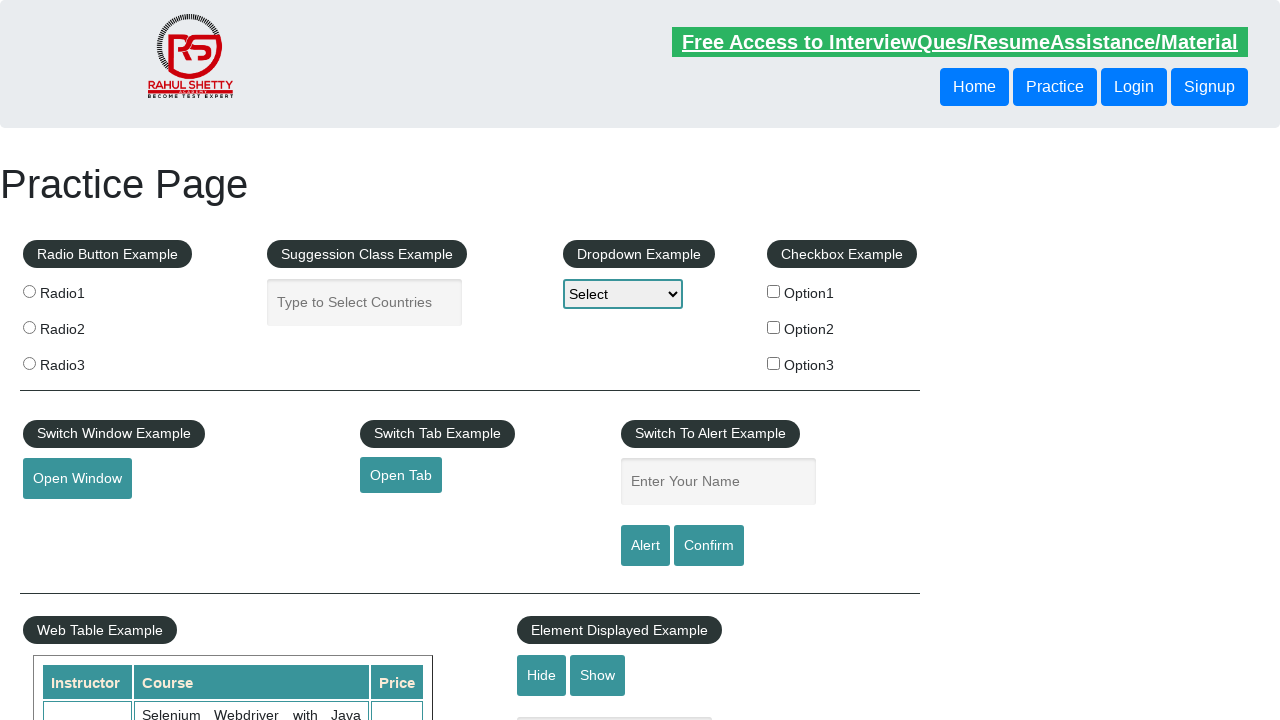